Tests checkbox functionality by clicking a checkbox to select it, verifying it's selected, then clicking again to deselect it and verifying it's unselected

Starting URL: https://rahulshettyacademy.com/AutomationPractice/

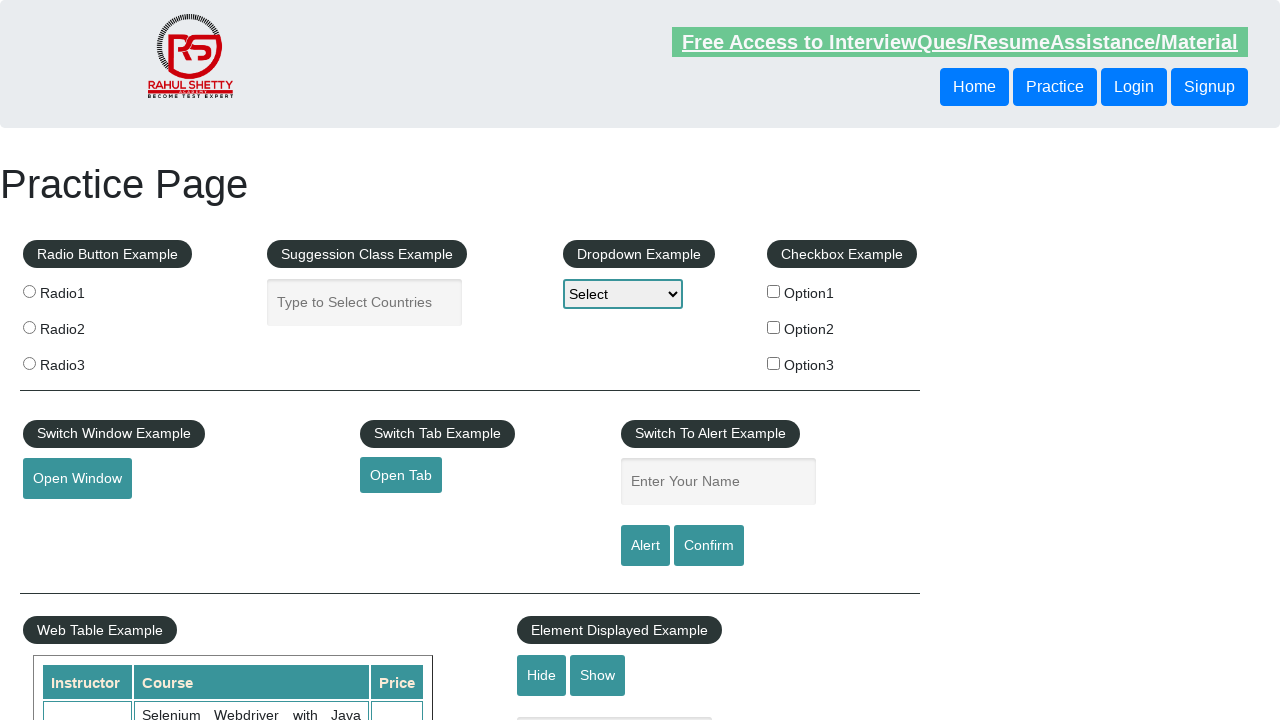

Clicked checkbox #checkBoxOption1 to select it at (774, 291) on #checkBoxOption1
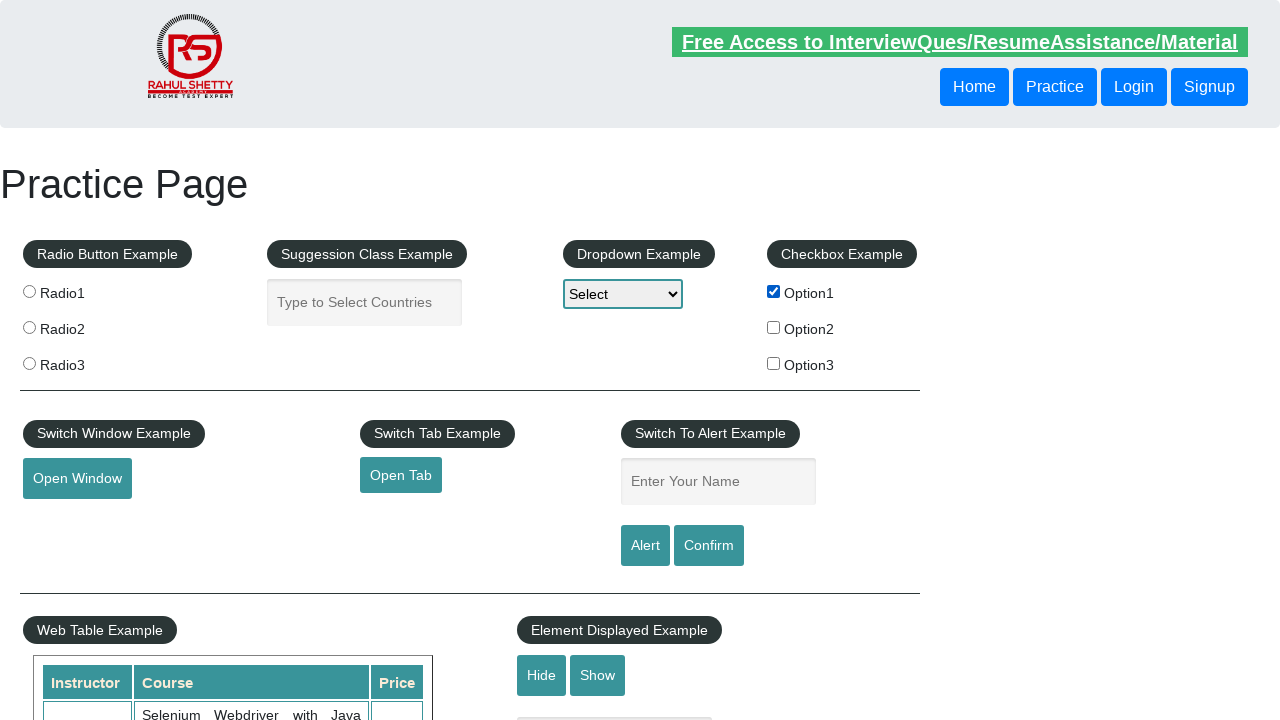

Located checkbox element #checkBoxOption1
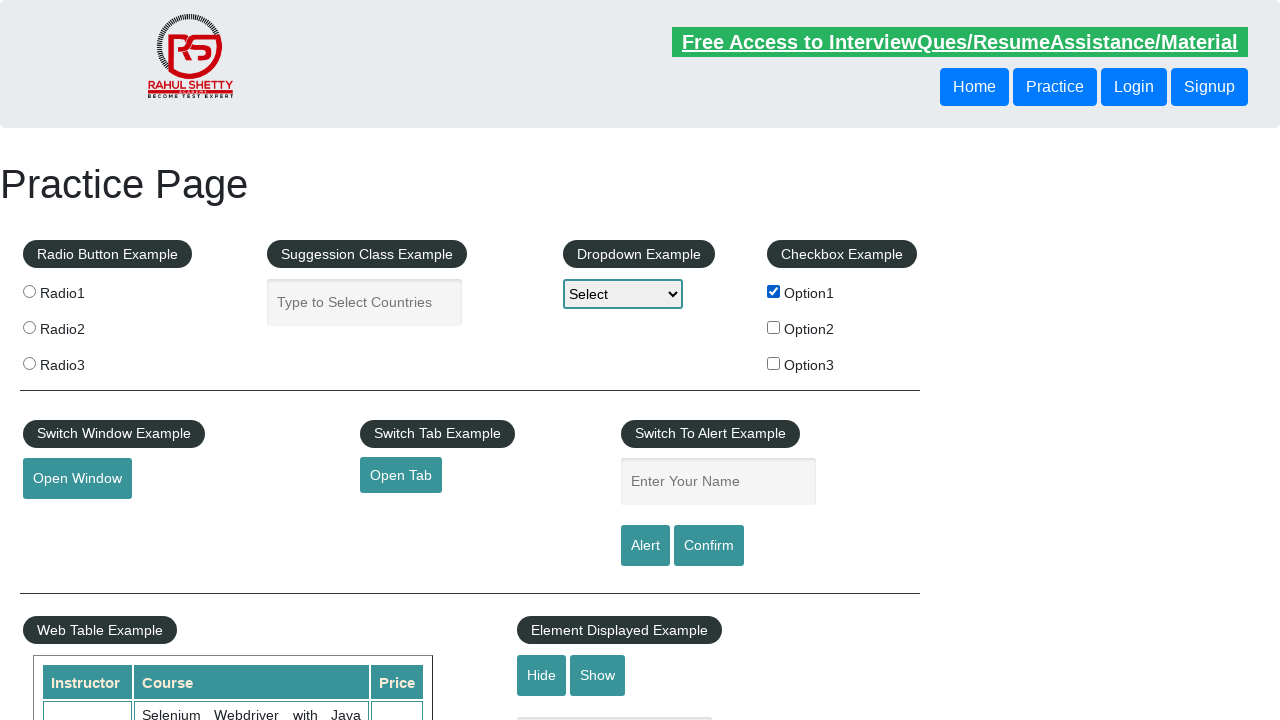

Verified checkbox is selected
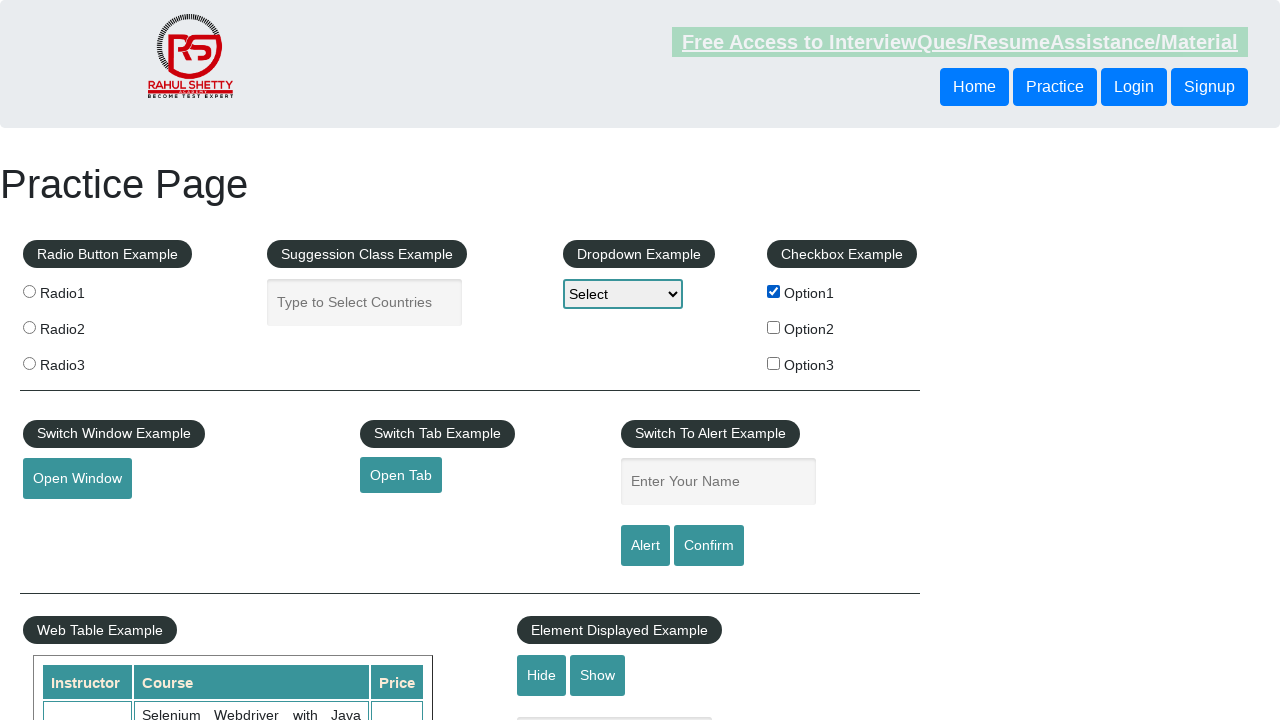

Clicked checkbox #checkBoxOption1 again to deselect it at (774, 291) on #checkBoxOption1
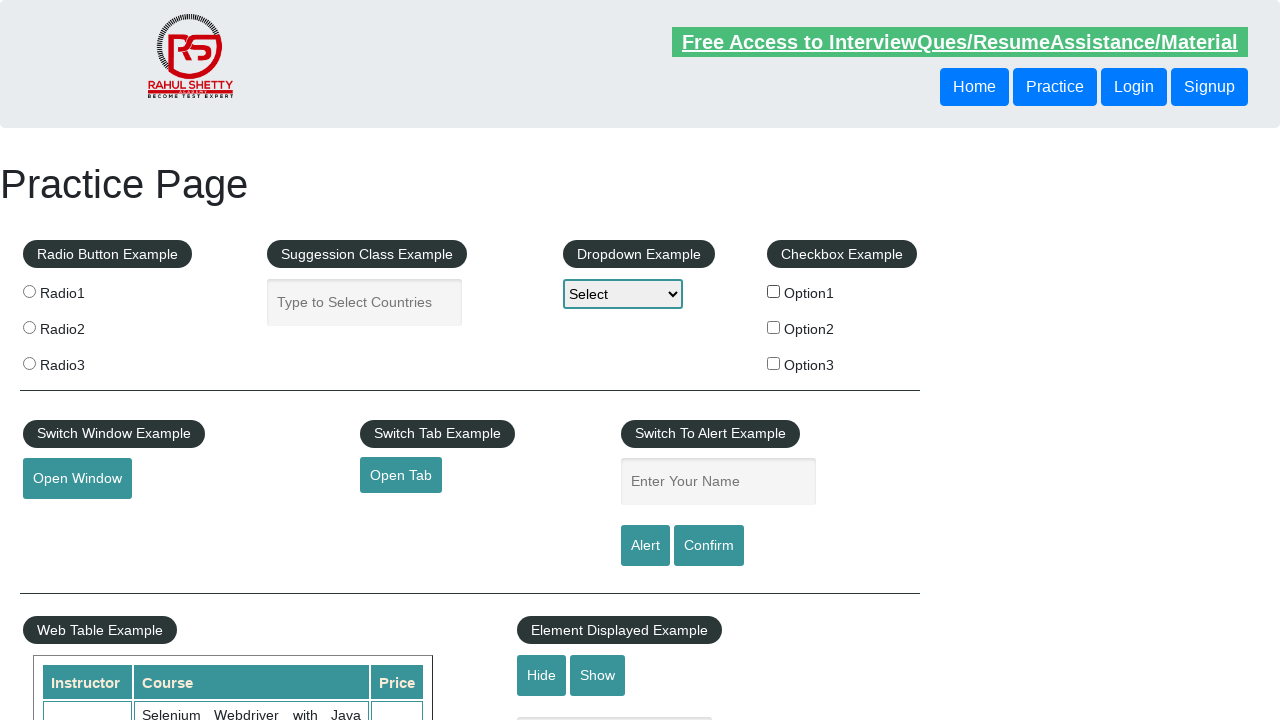

Verified checkbox is deselected
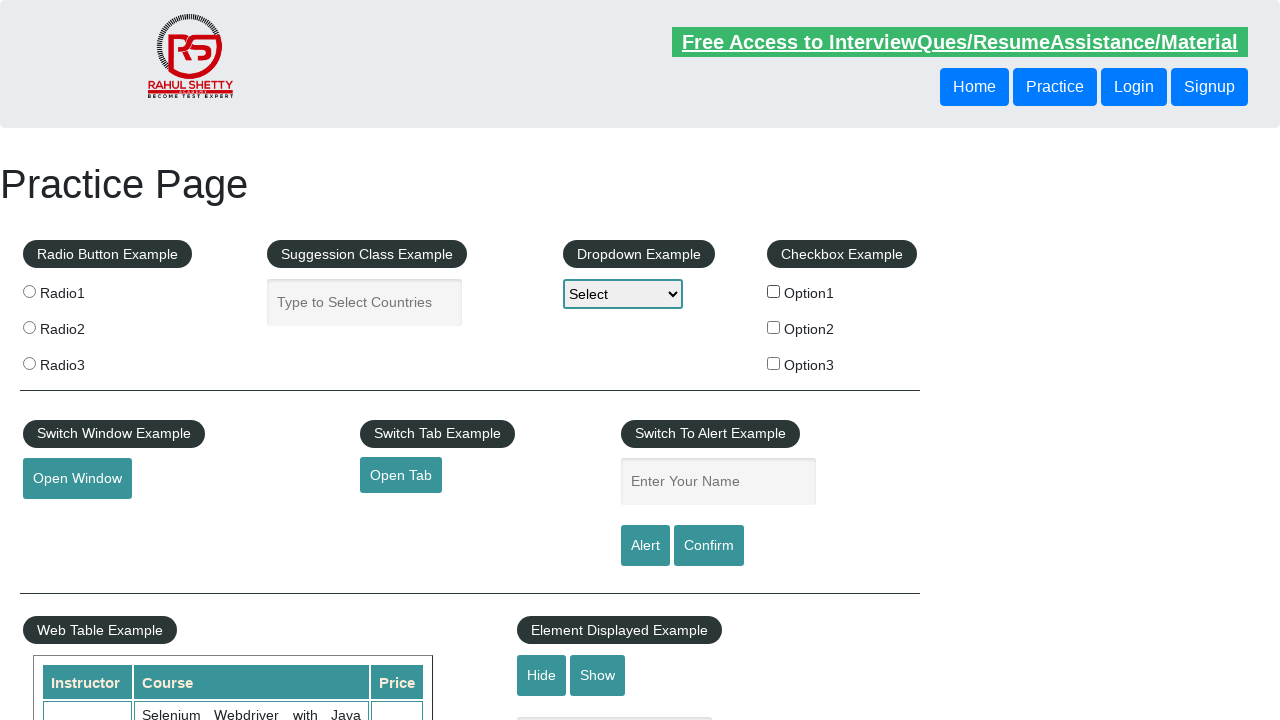

Counted total checkboxes on page: 3
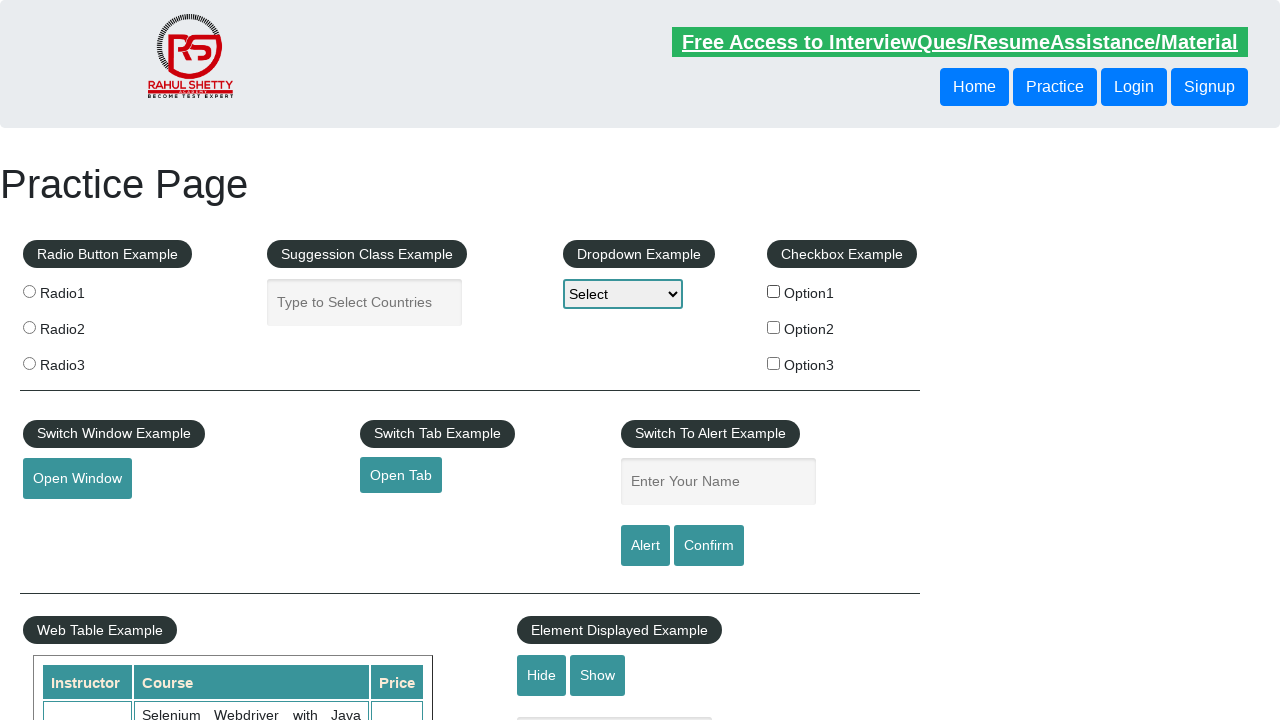

Printed total checkbox count: 3
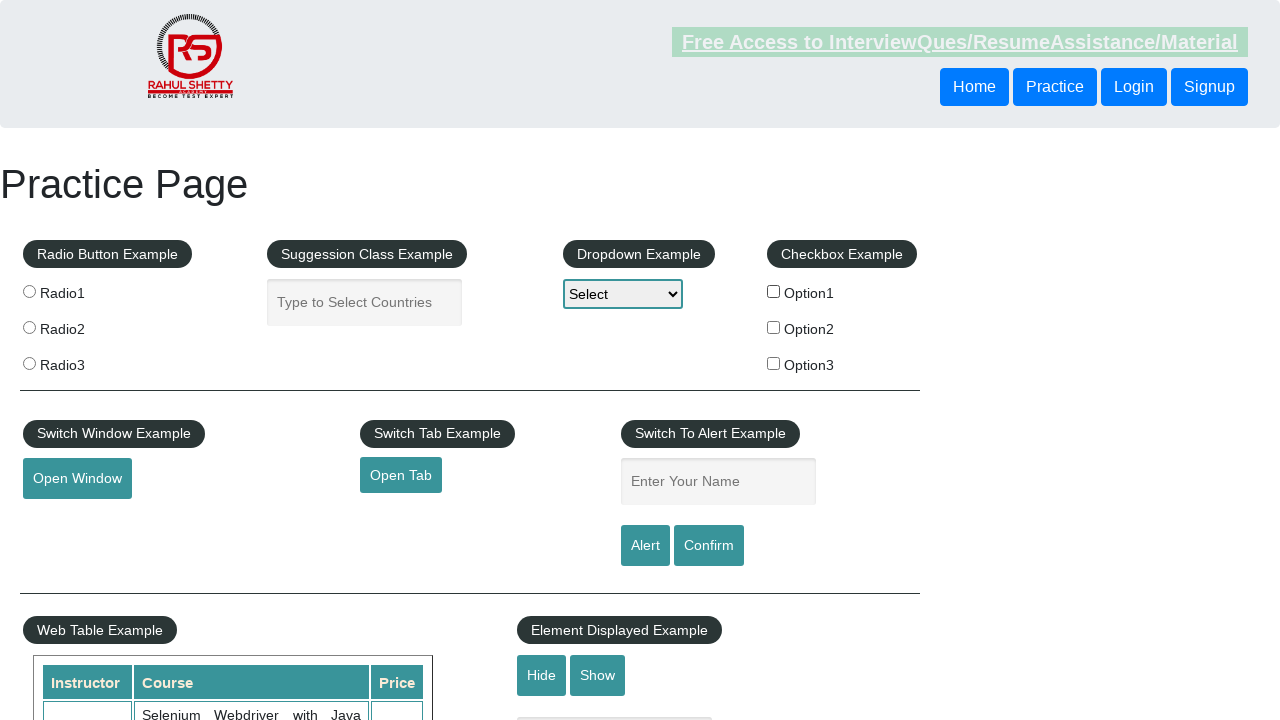

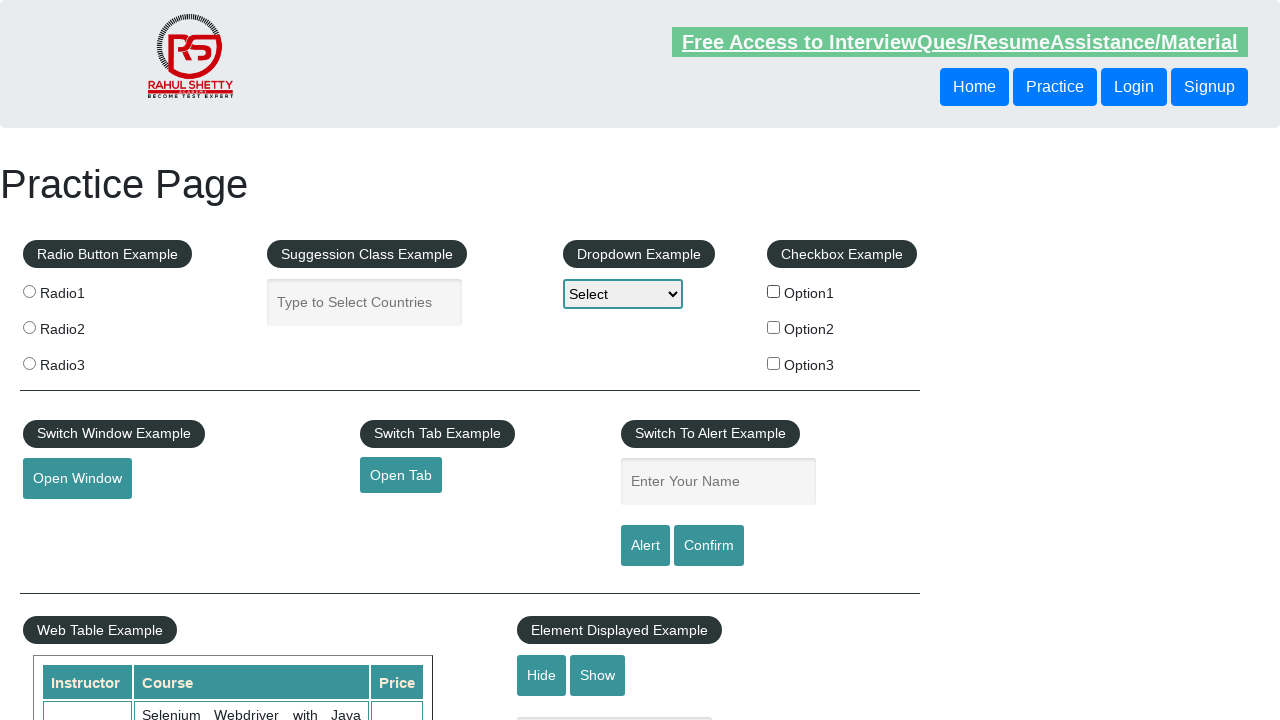